Tests JavaScript scroll functionality by scrolling down to a 'CYDEO' link and then scrolling back up to a 'Home' link on a large page

Starting URL: https://practice.cydeo.com/large

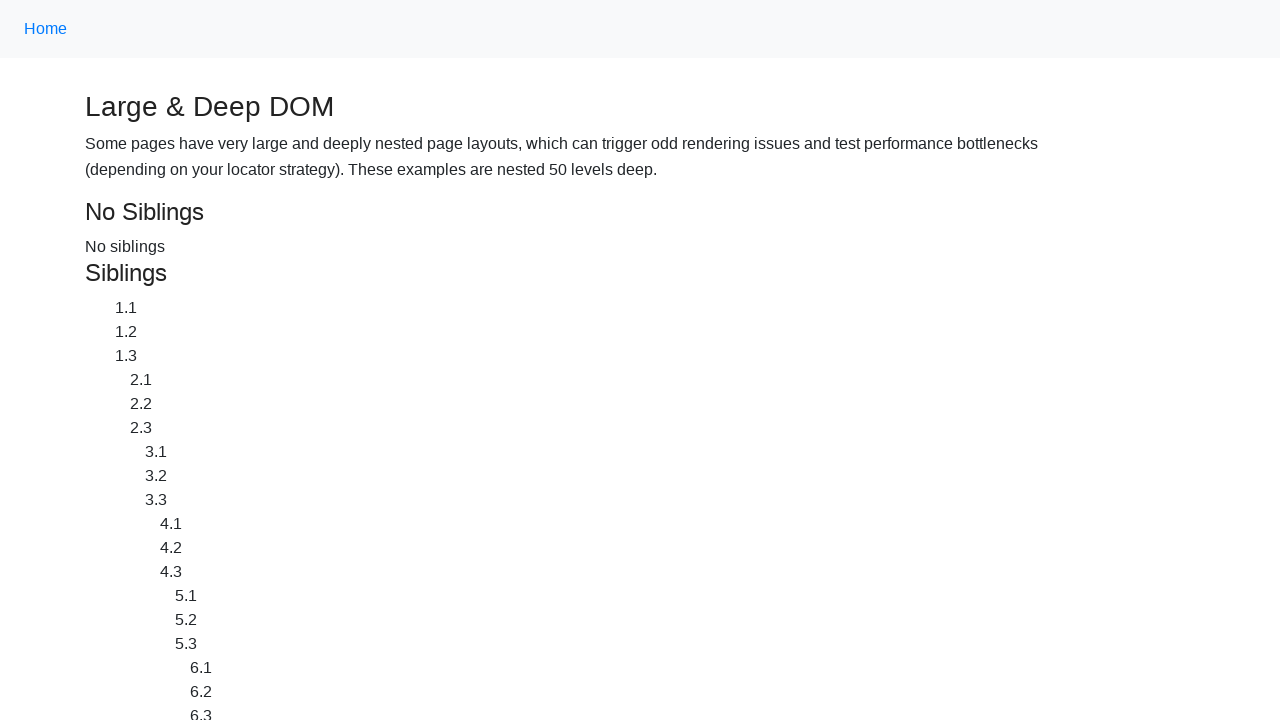

Located the CYDEO link
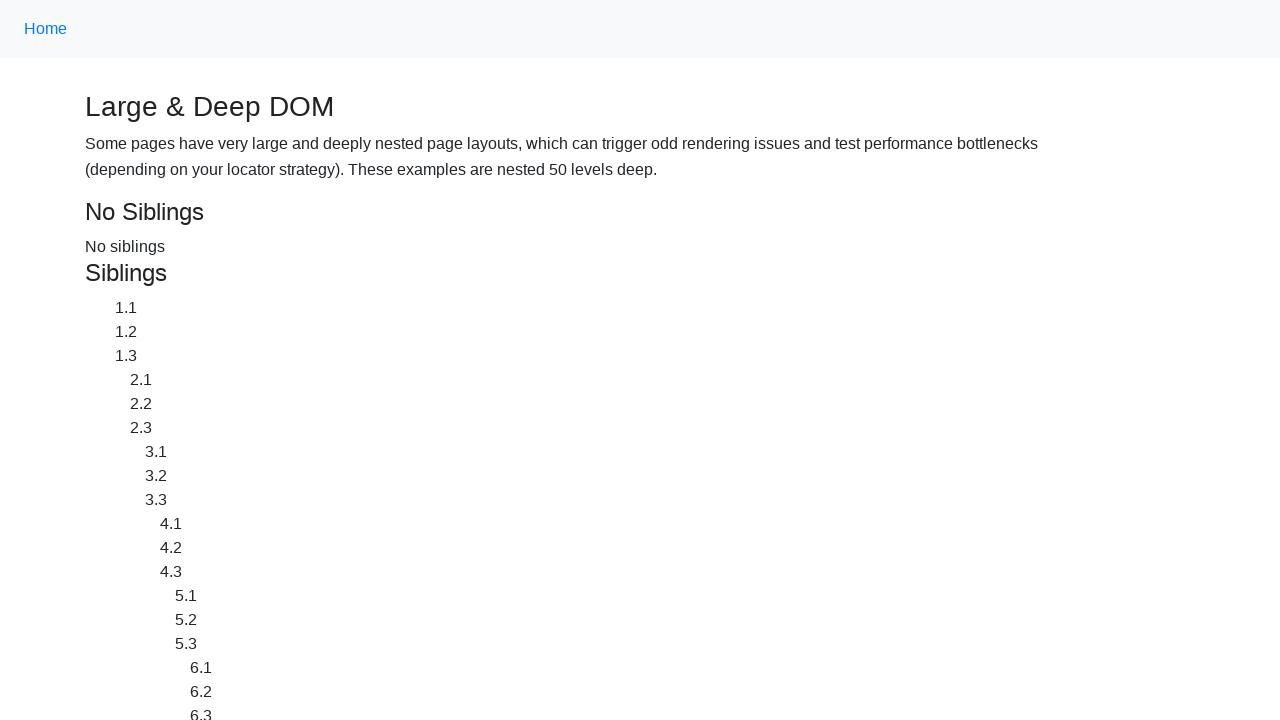

Located the Home link
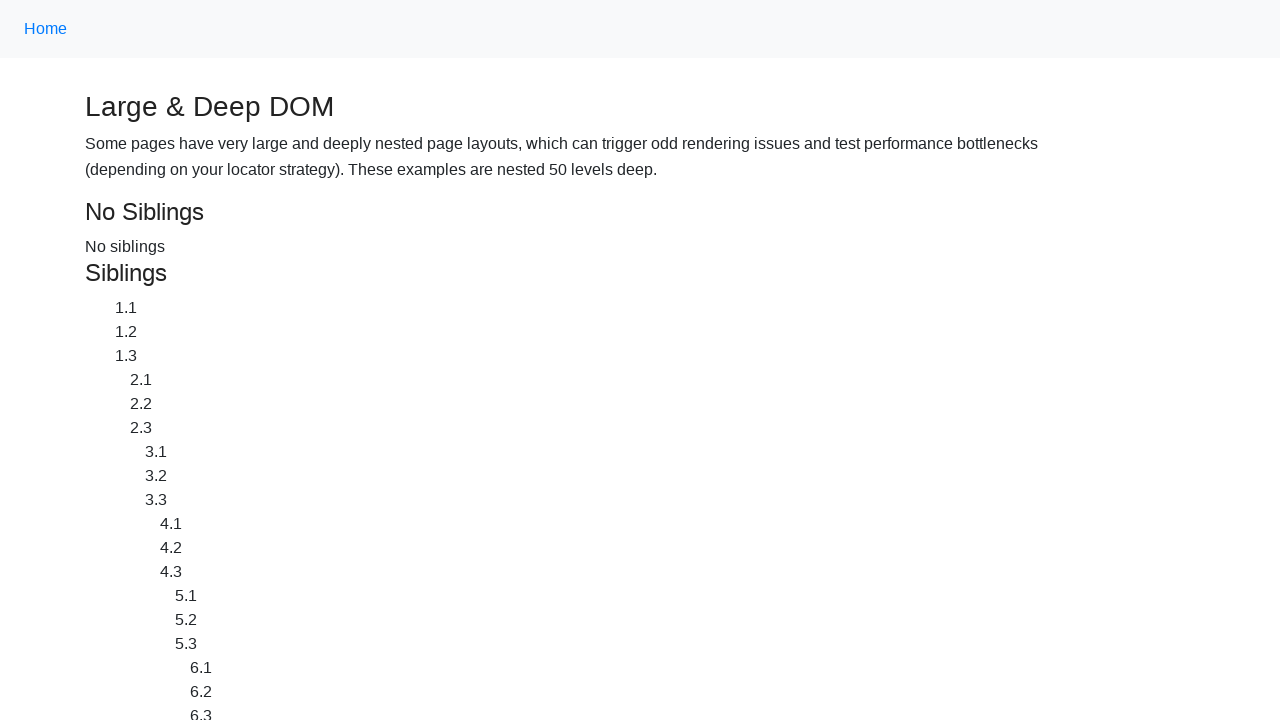

Scrolled down to CYDEO link
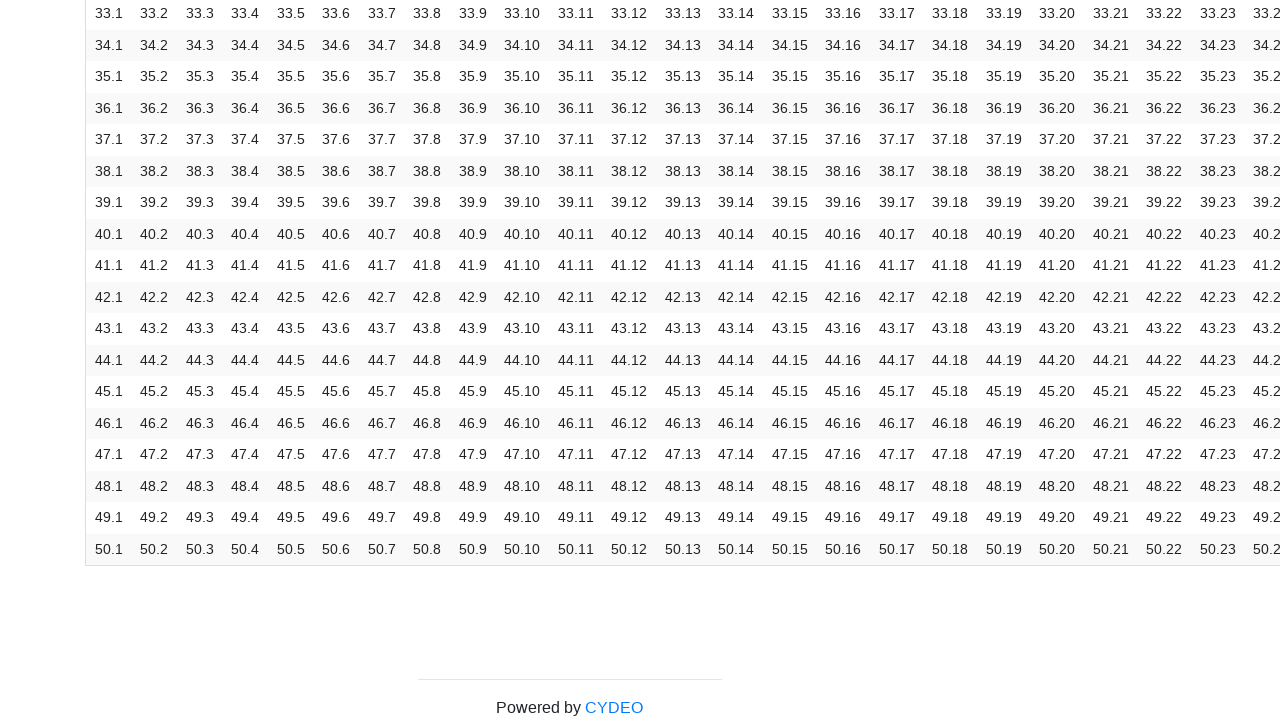

Waited 2 seconds to observe scroll
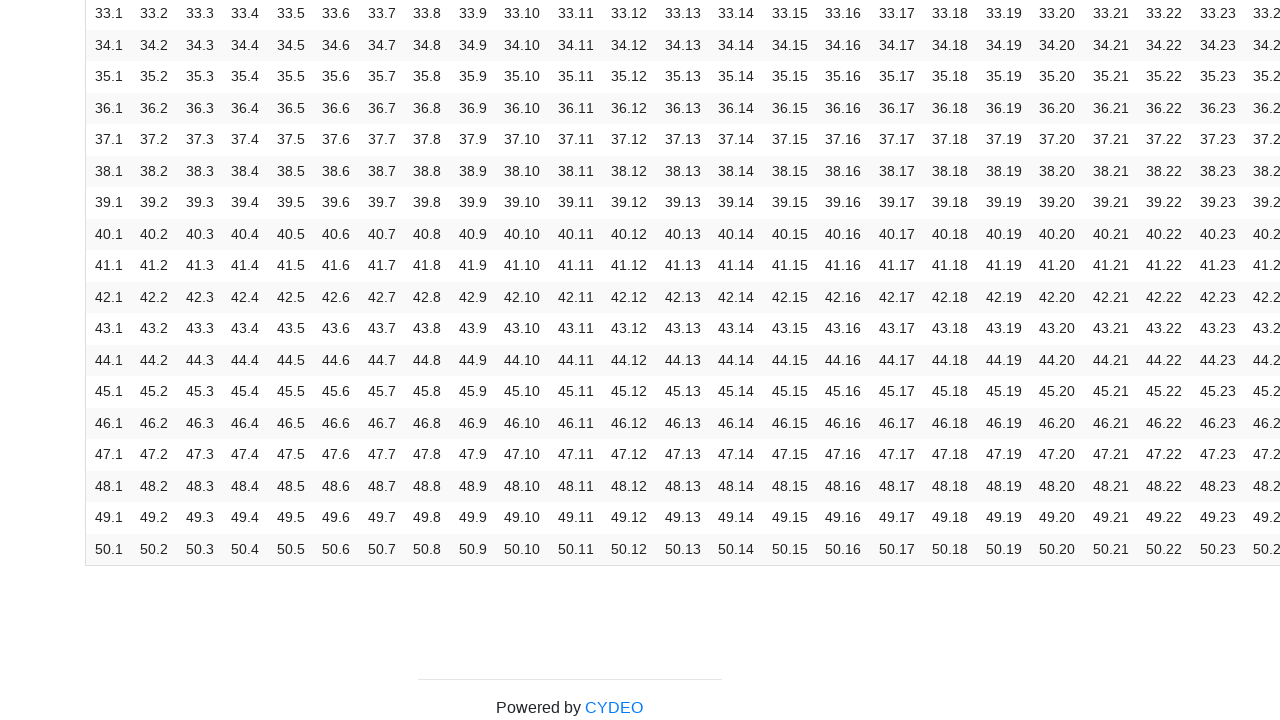

Scrolled back up to Home link
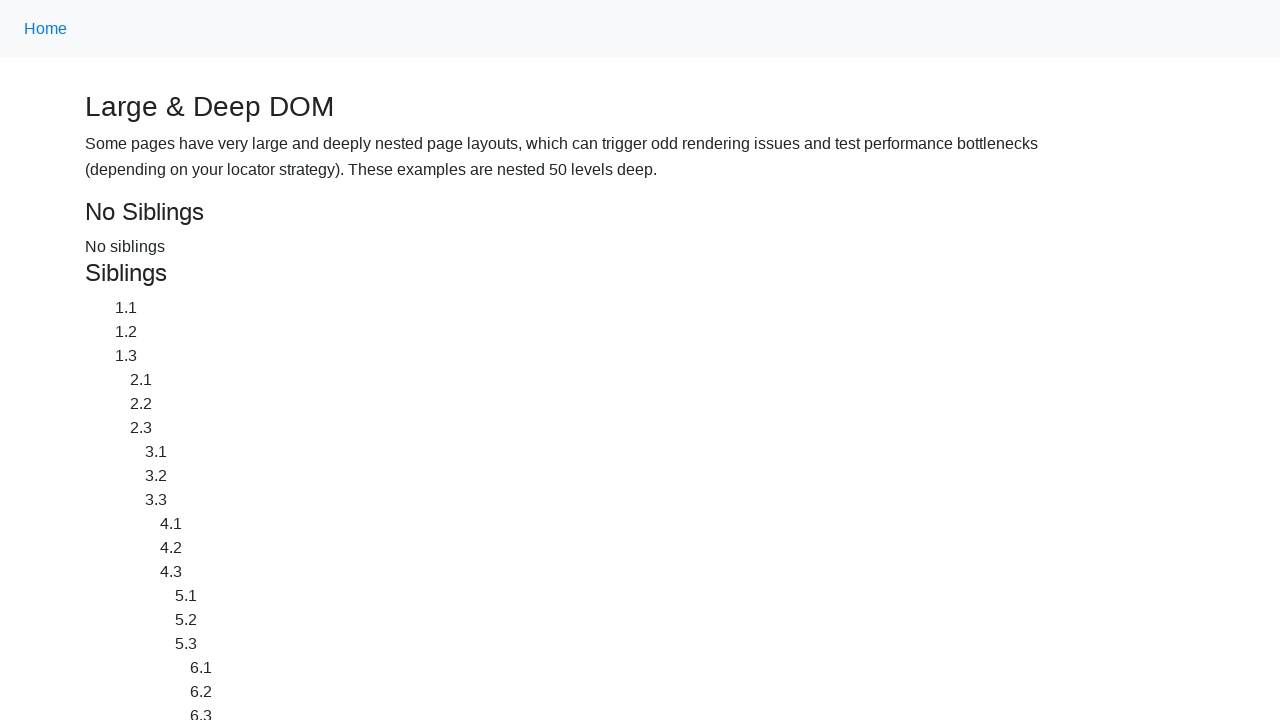

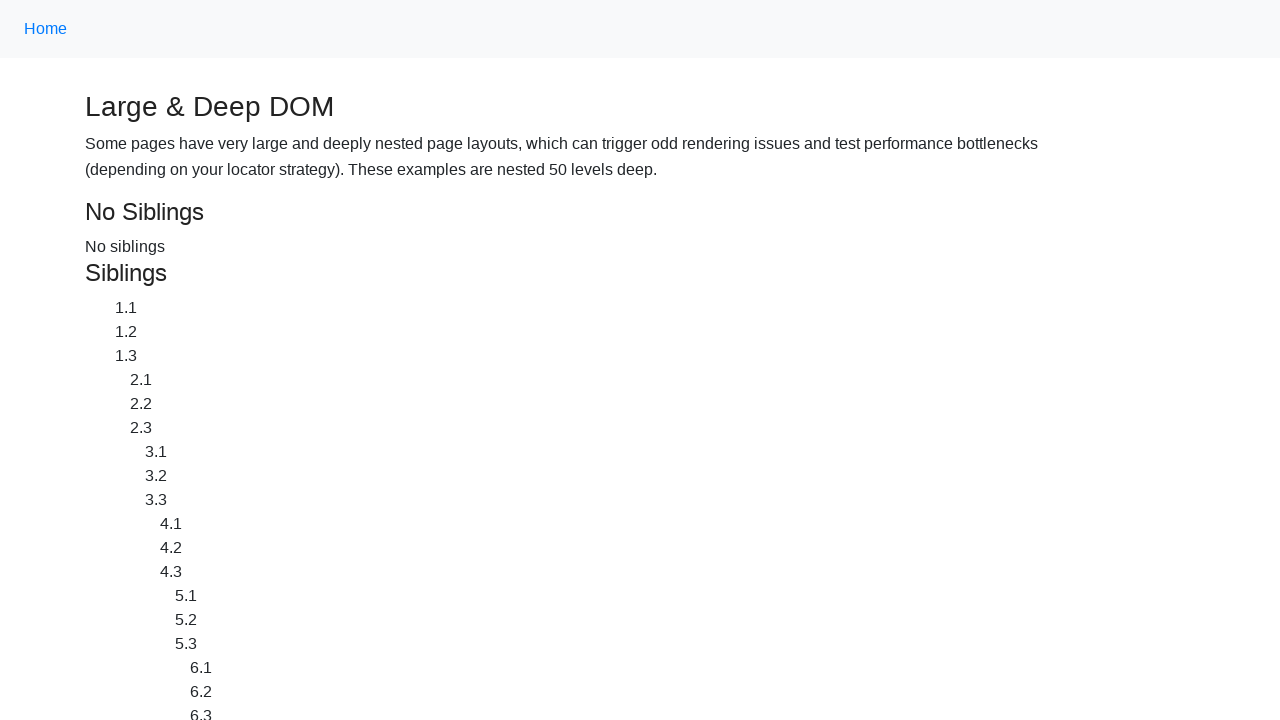